Tests handling a basic alert dialog by clicking a button that triggers an alert and accepting it

Starting URL: http://uitestingplayground.com/alerts

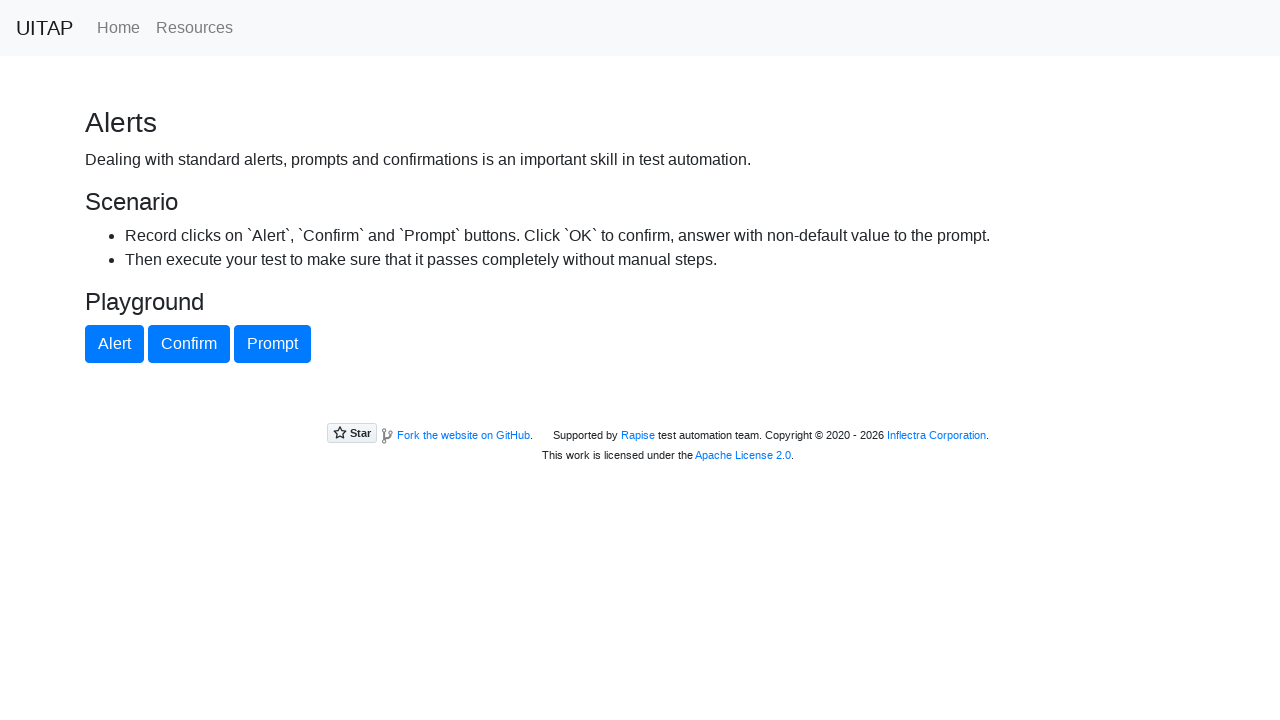

Set up dialog handler to accept alerts
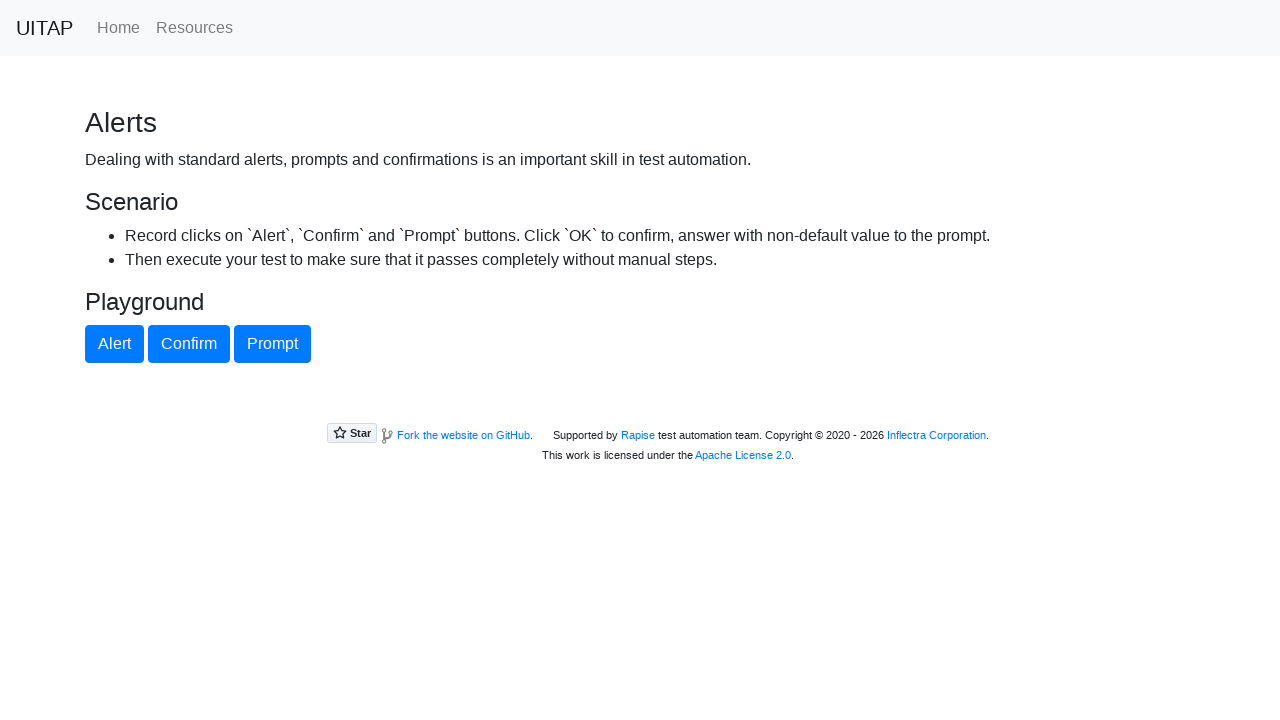

Clicked alert button to trigger alert dialog at (114, 344) on #alertButton
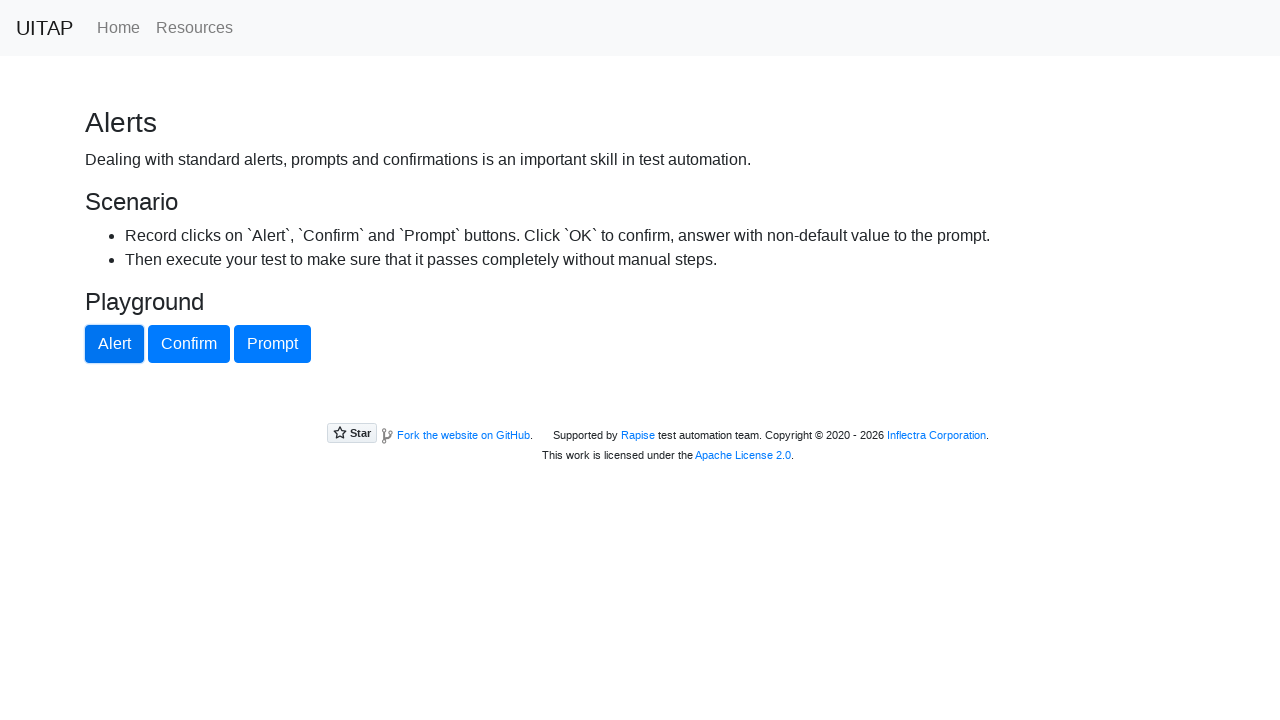

Alert dialog was accepted and handled
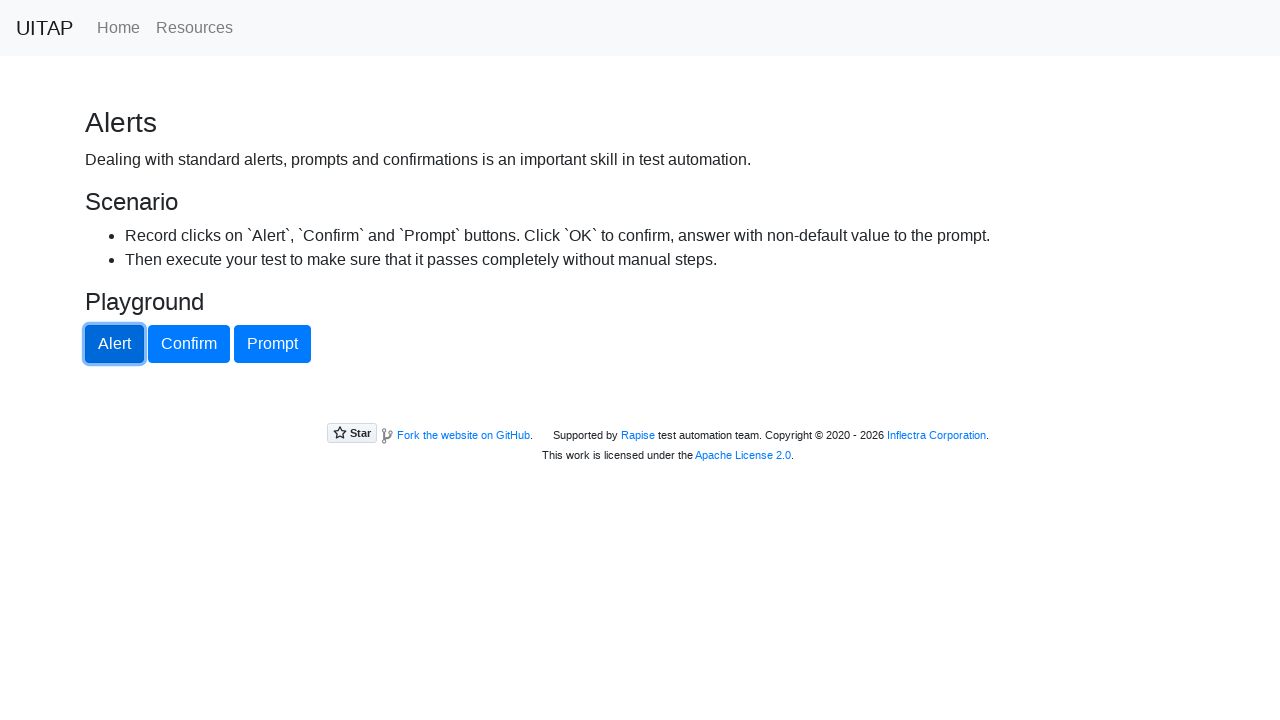

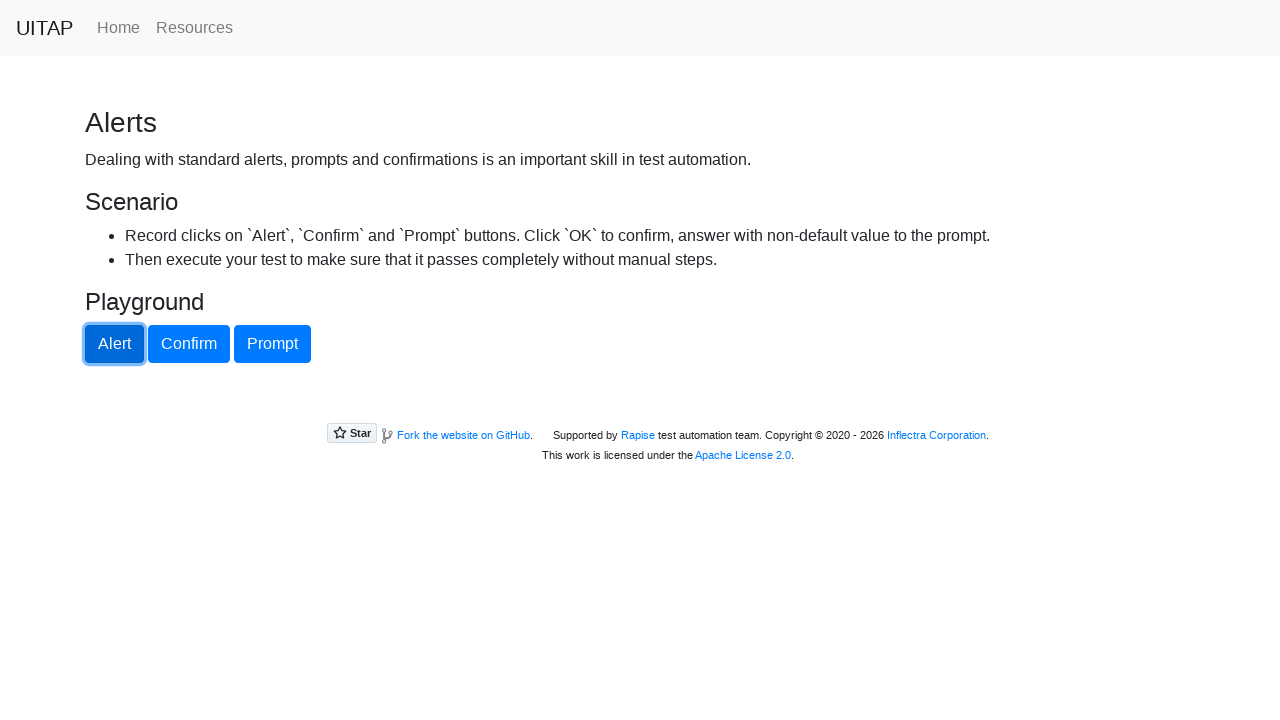